Tests that the All filter displays all items regardless of completion status

Starting URL: https://demo.playwright.dev/todomvc

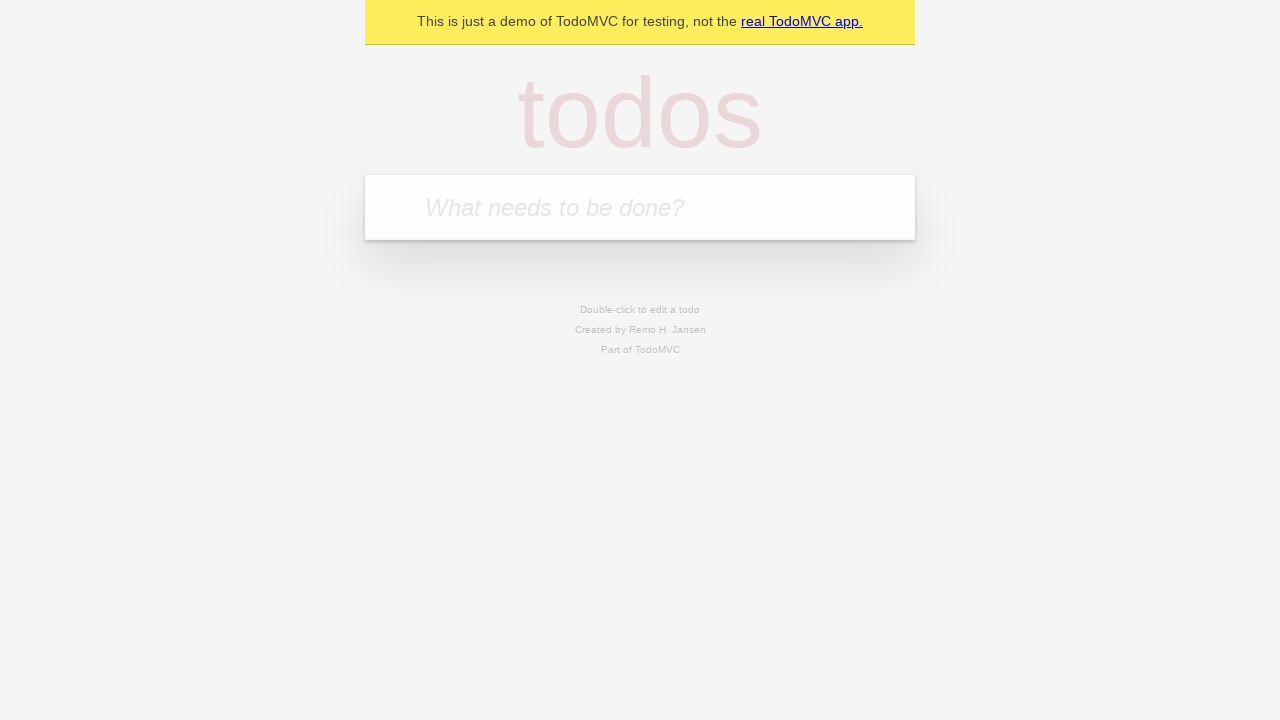

Filled new todo input with 'buy some cheese' on .new-todo
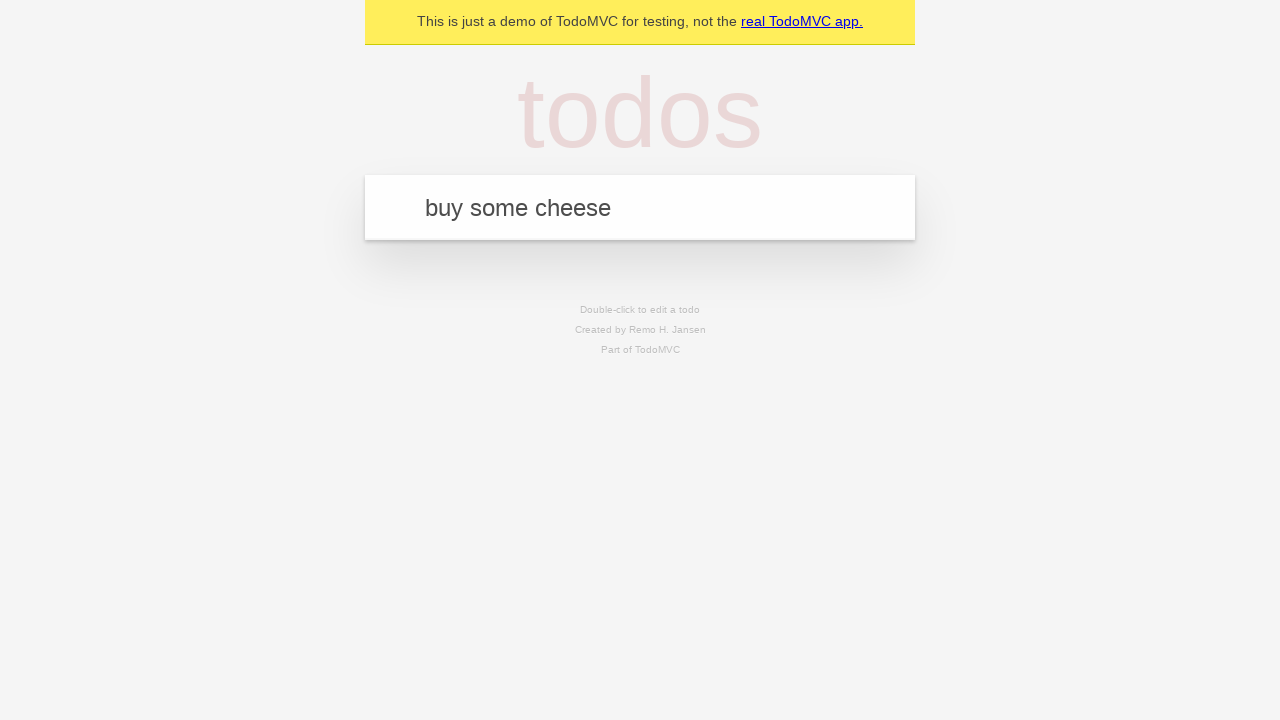

Pressed Enter to add first todo on .new-todo
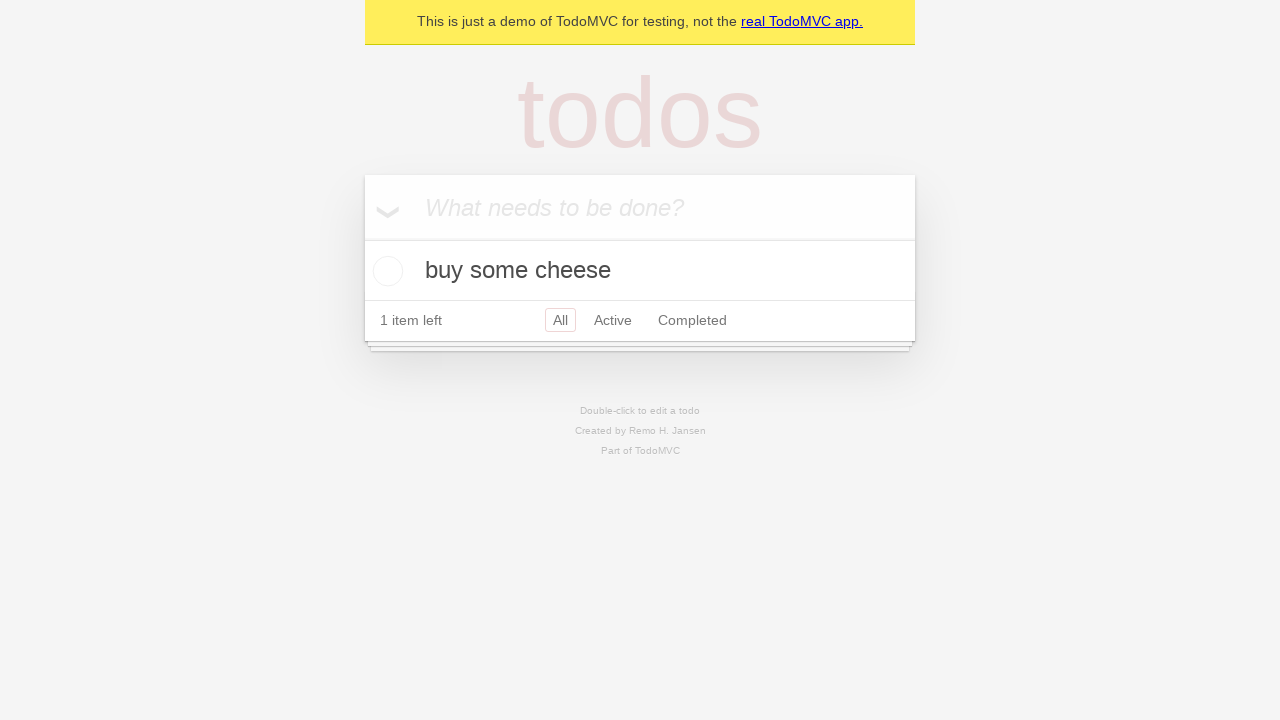

Filled new todo input with 'feed the cat' on .new-todo
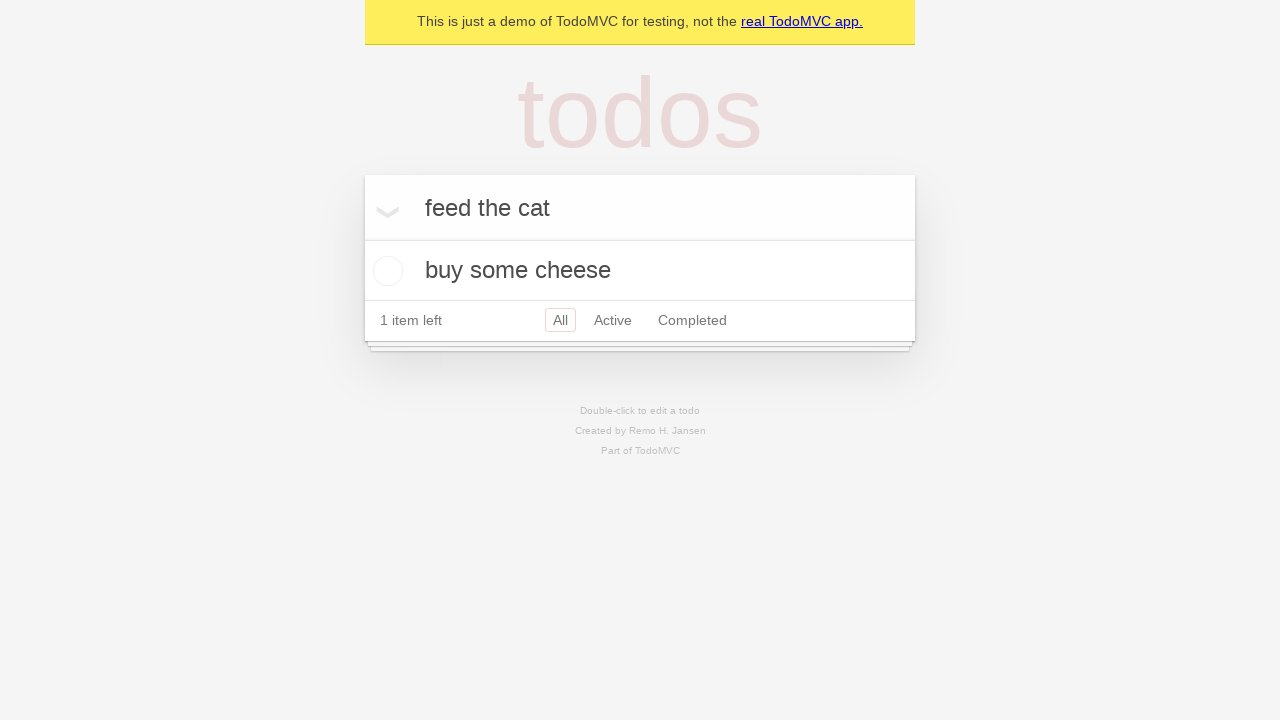

Pressed Enter to add second todo on .new-todo
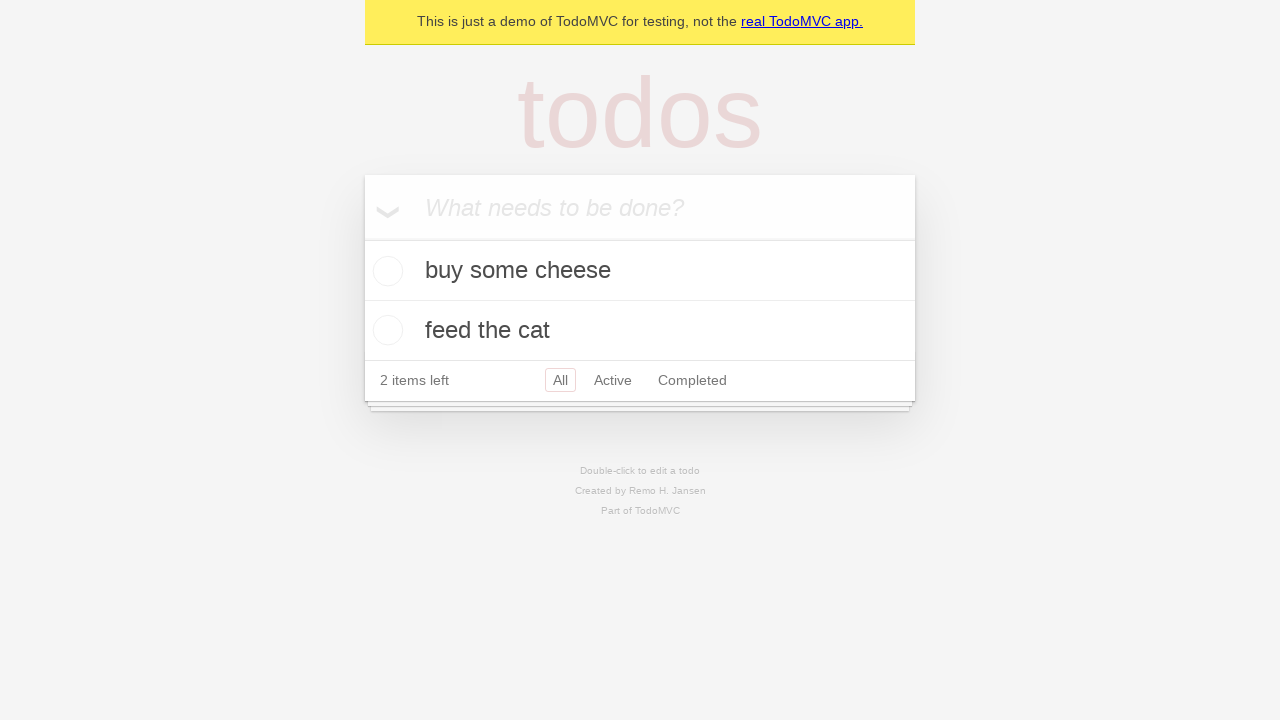

Filled new todo input with 'book a doctors appointment' on .new-todo
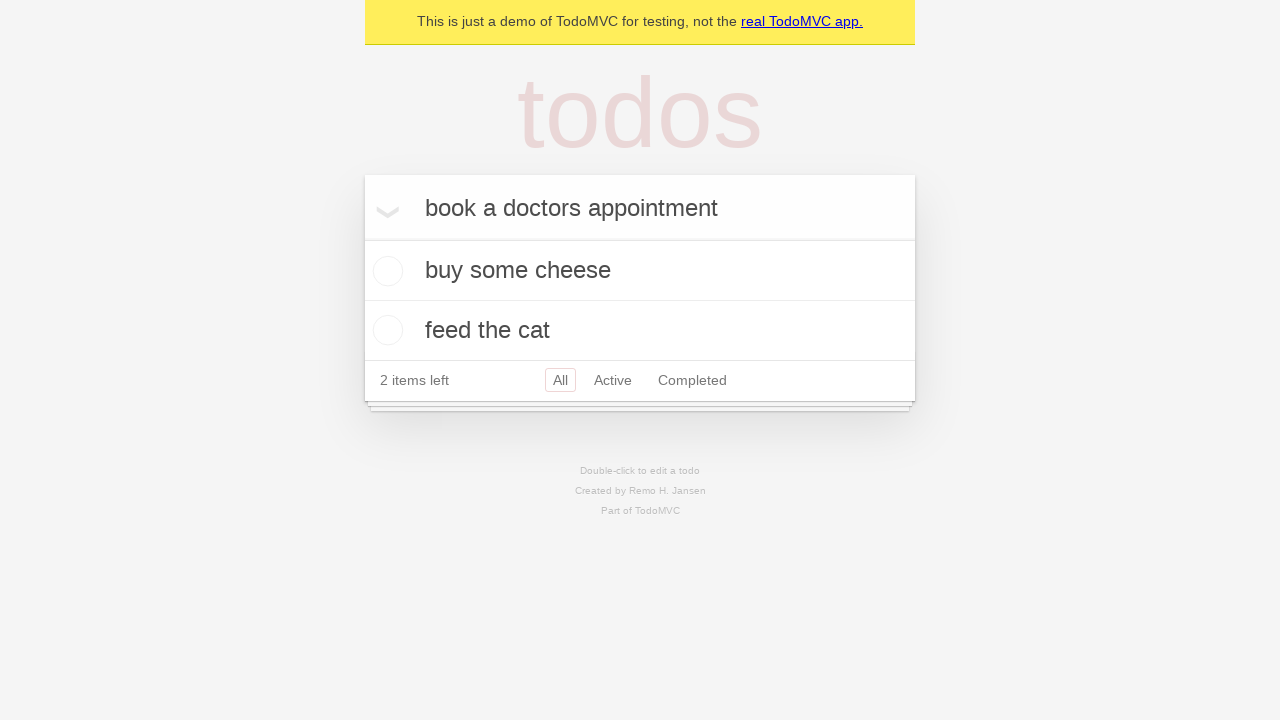

Pressed Enter to add third todo on .new-todo
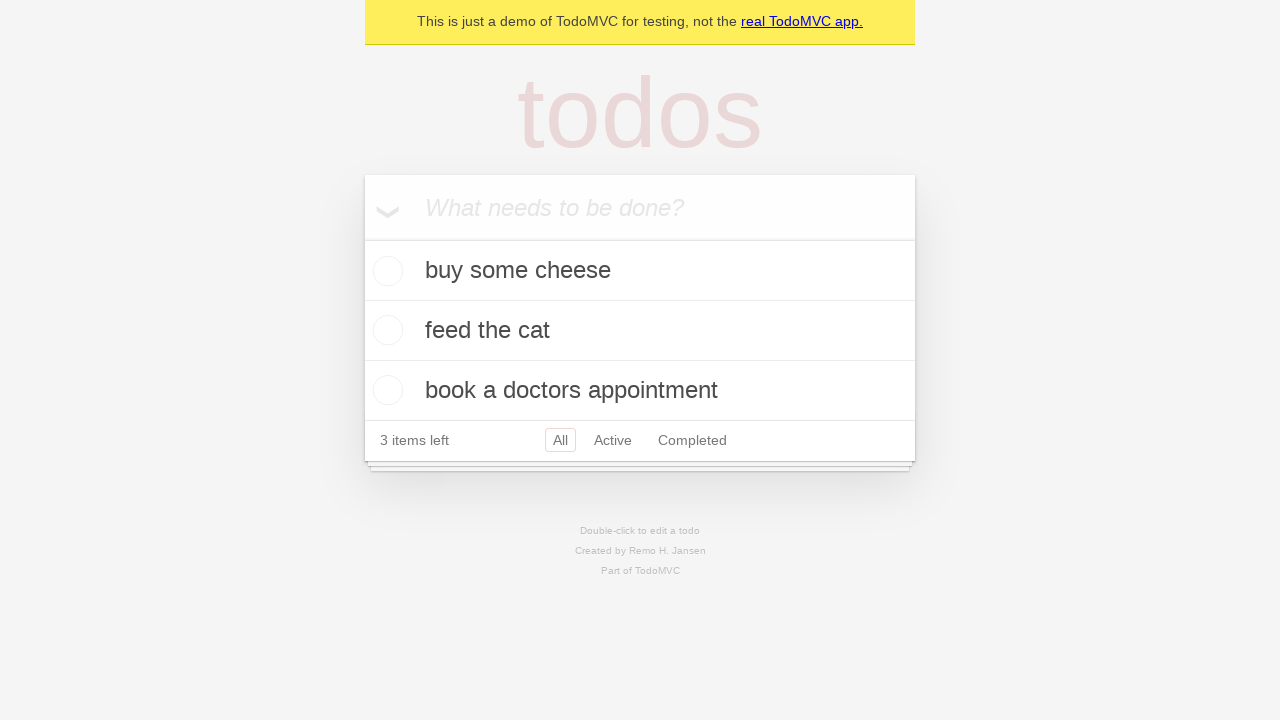

Checked the second todo item as completed at (385, 330) on .todo-list li .toggle >> nth=1
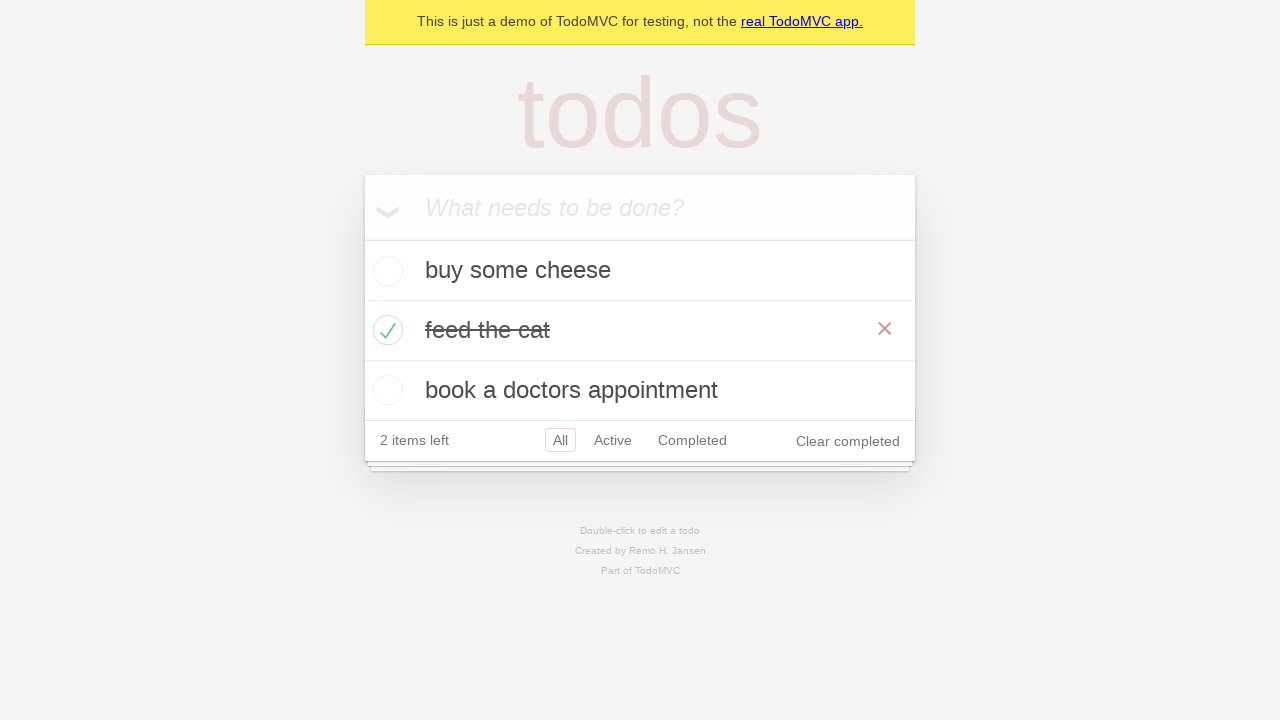

Clicked Active filter to show only uncompleted items at (613, 440) on .filters >> text=Active
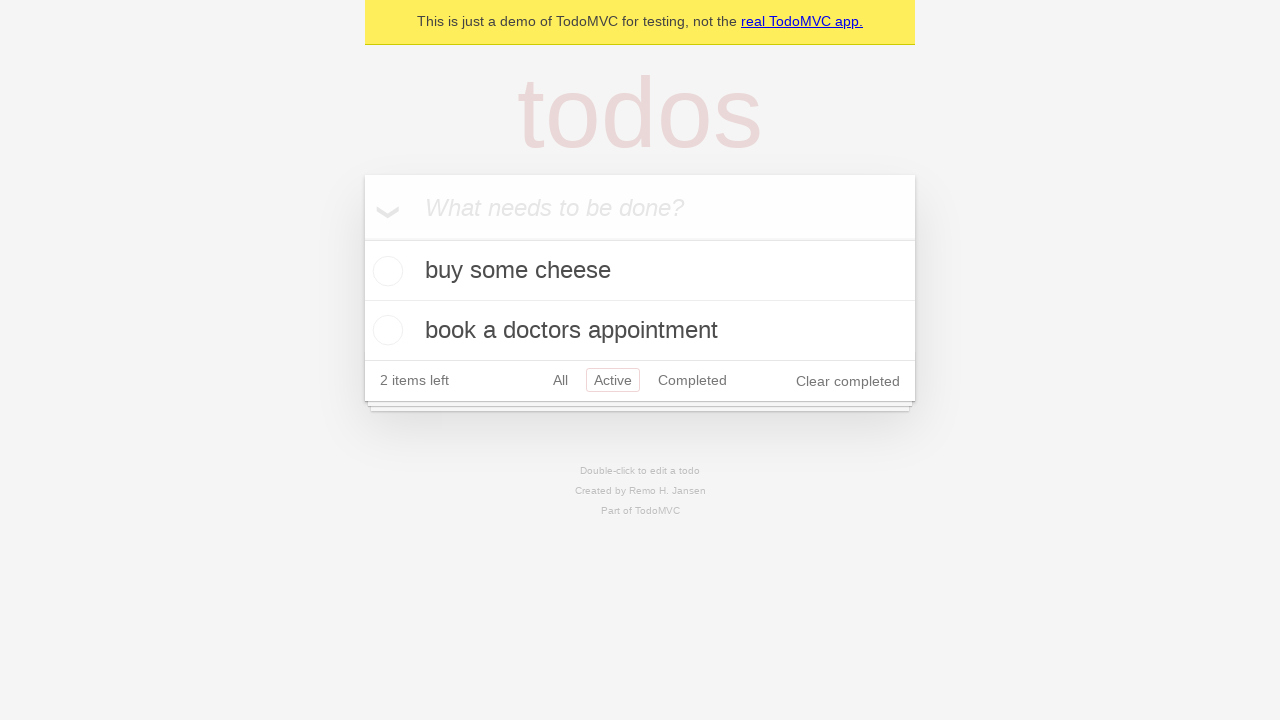

Clicked Completed filter to show only completed items at (692, 380) on .filters >> text=Completed
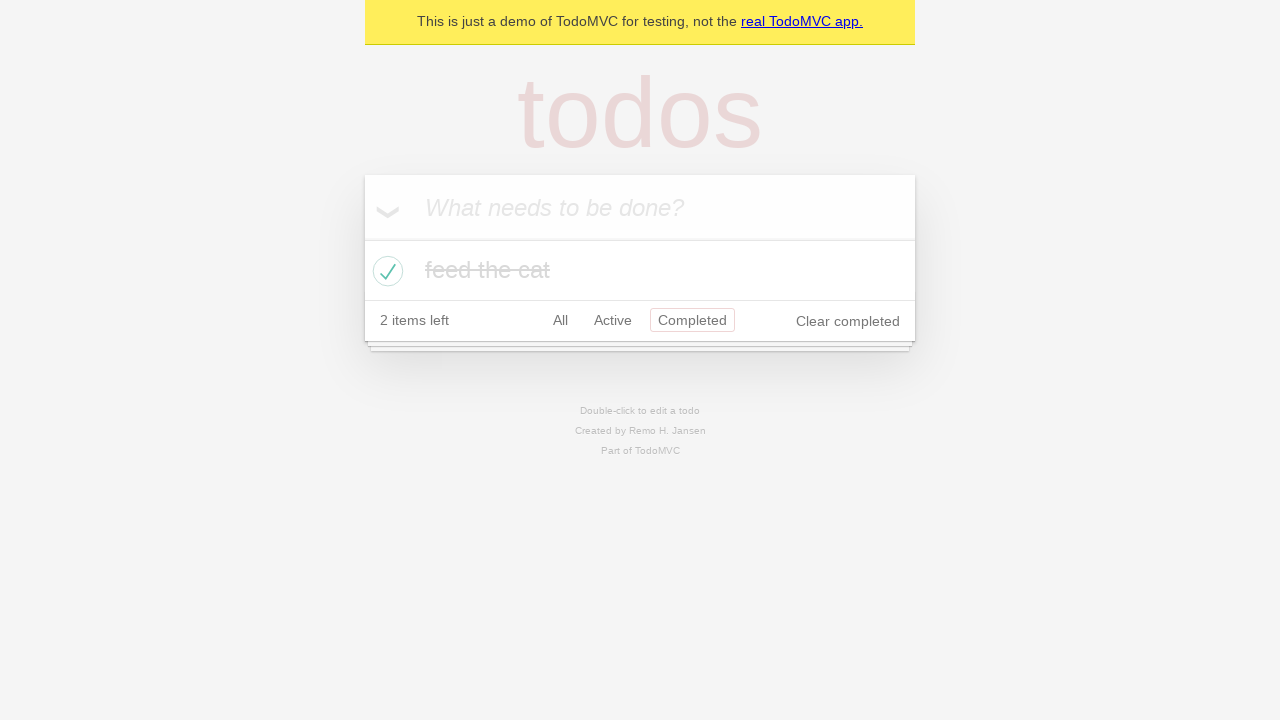

Clicked All filter to display all items regardless of completion status at (560, 320) on .filters >> text=All
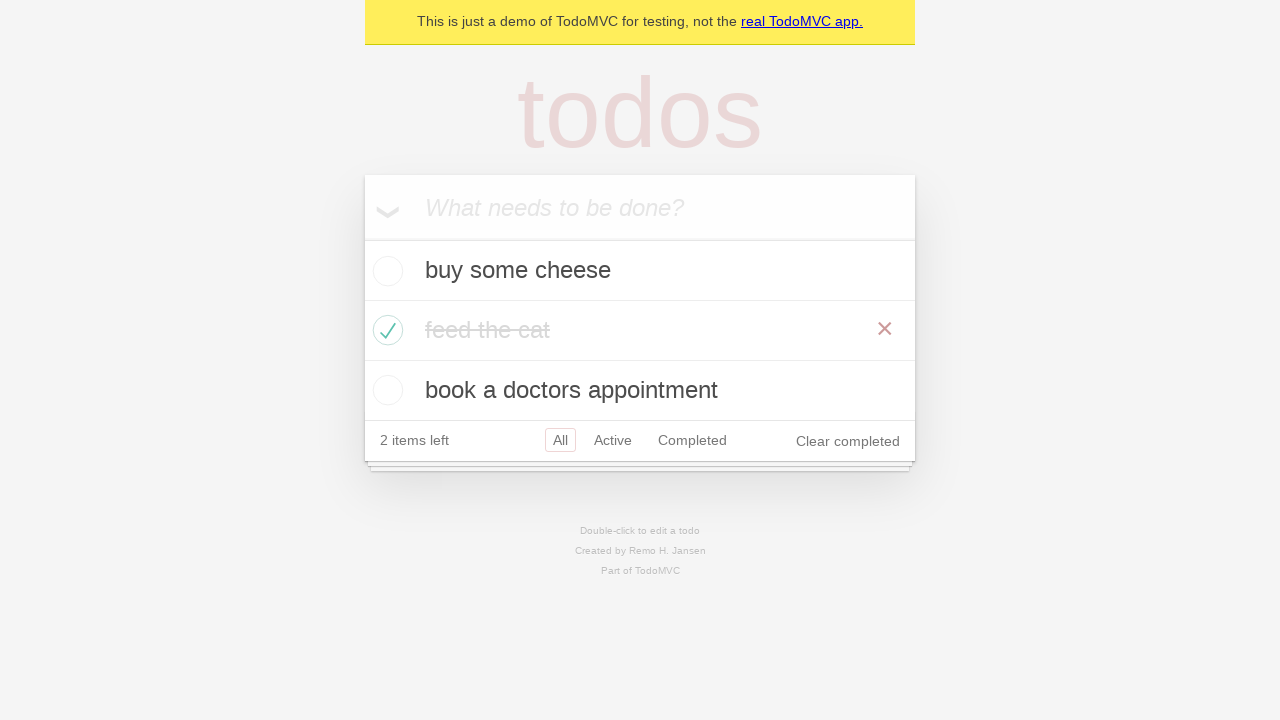

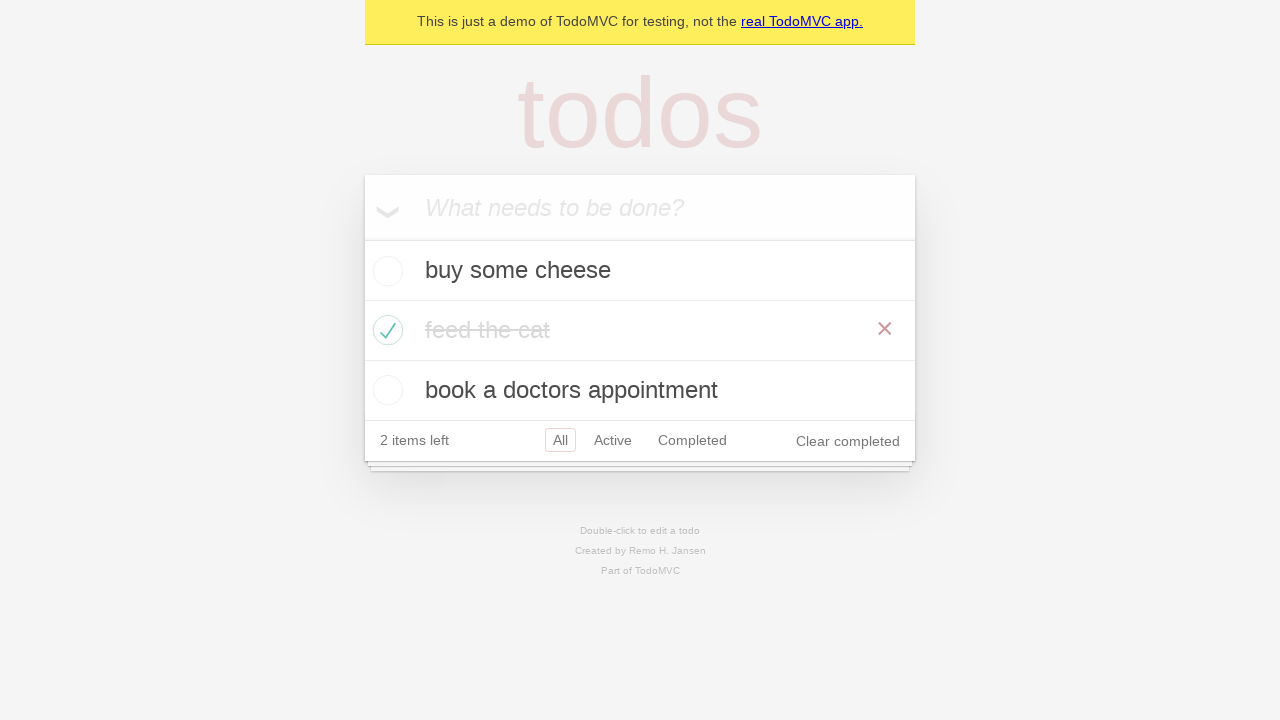